Tests dynamic control enabling by clicking the enable button and verifying the success message appears

Starting URL: http://the-internet.herokuapp.com/dynamic_controls

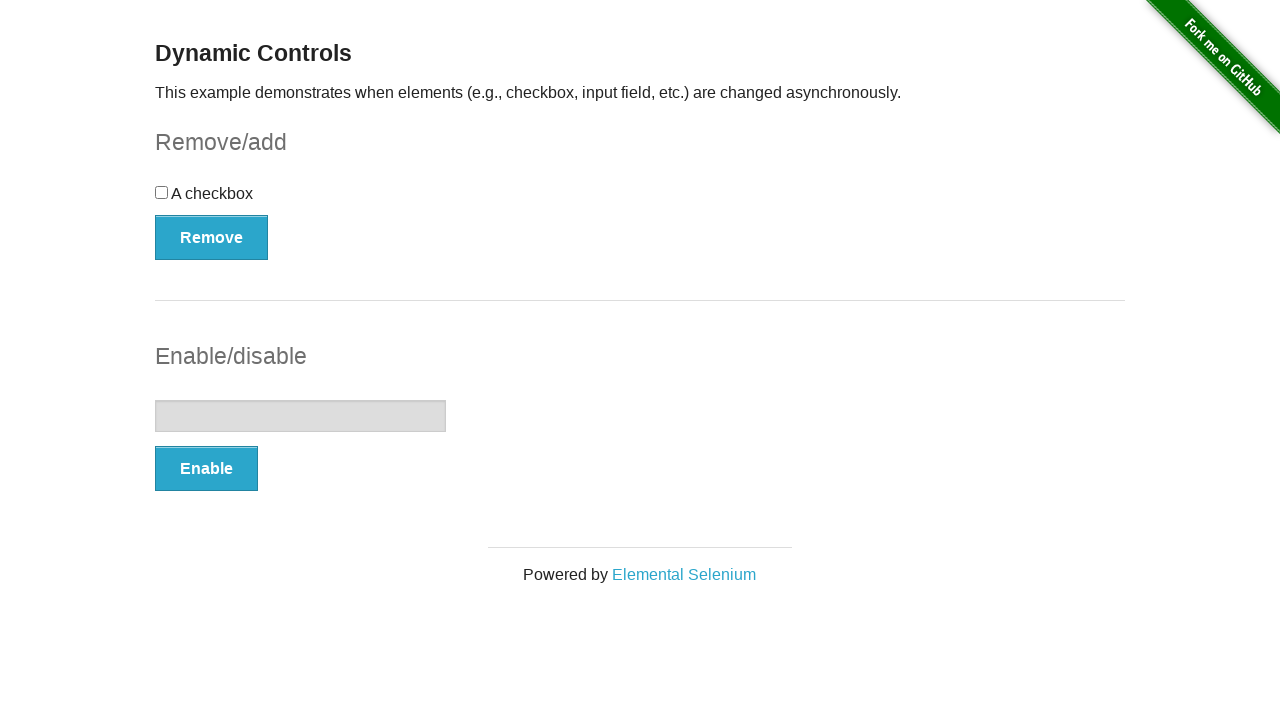

Located the input form section
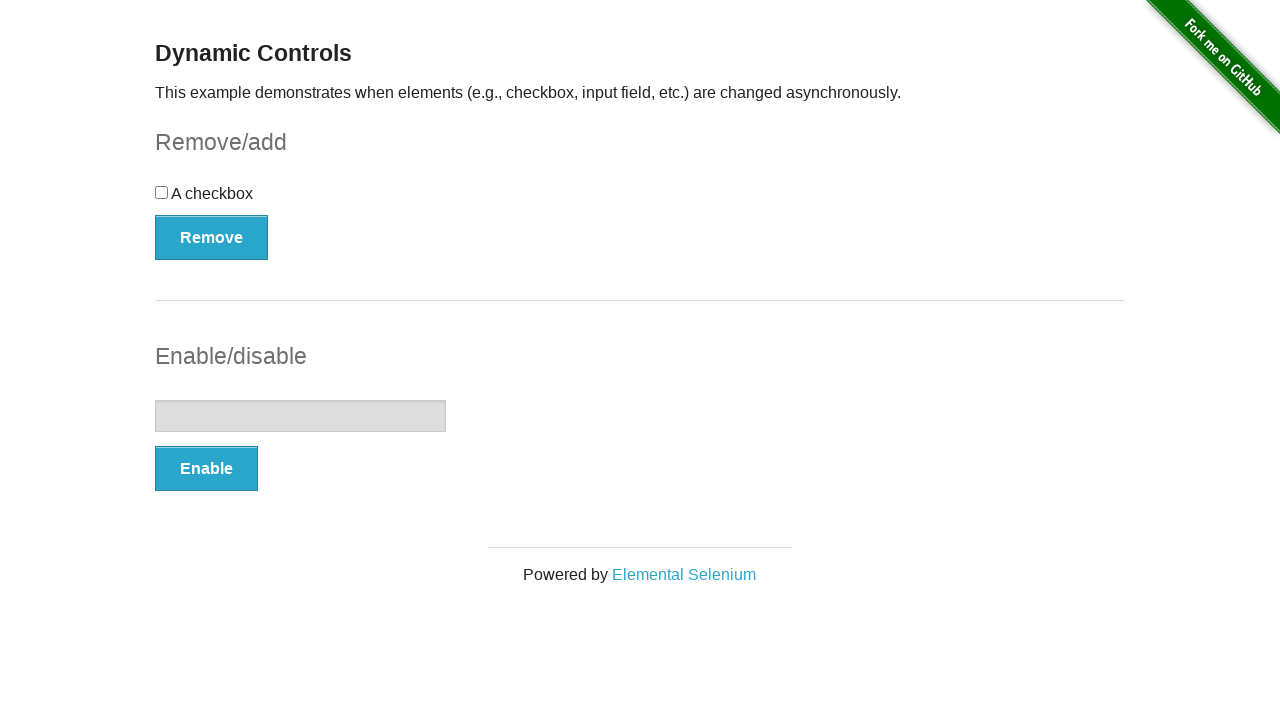

Located the enable button within the input form
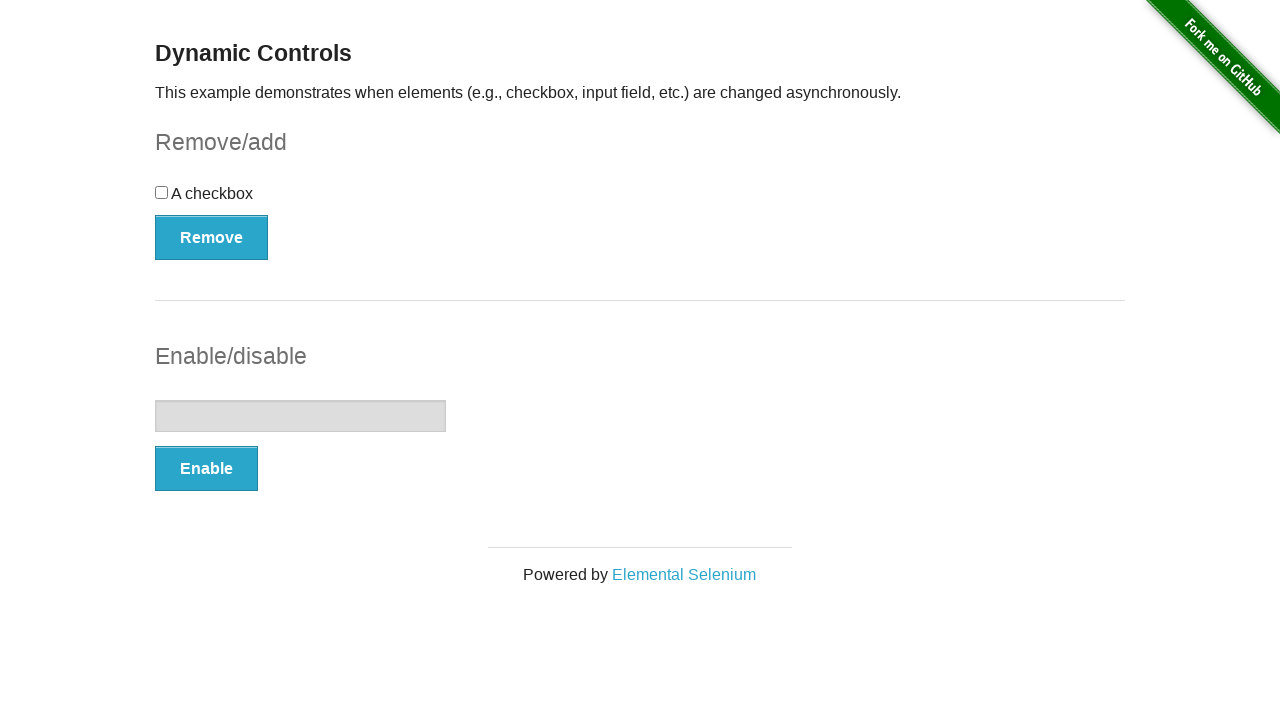

Clicked the enable button to dynamically enable the control at (206, 469) on #input-example >> button
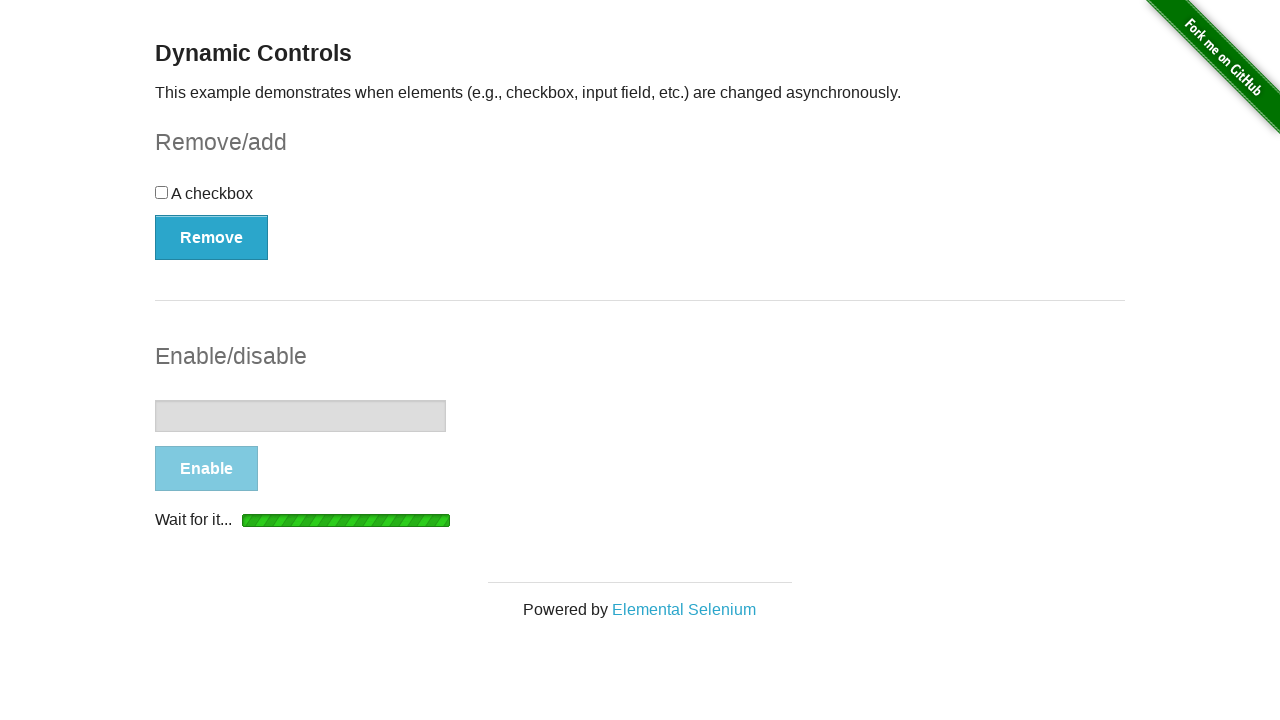

Waited for the success message to appear
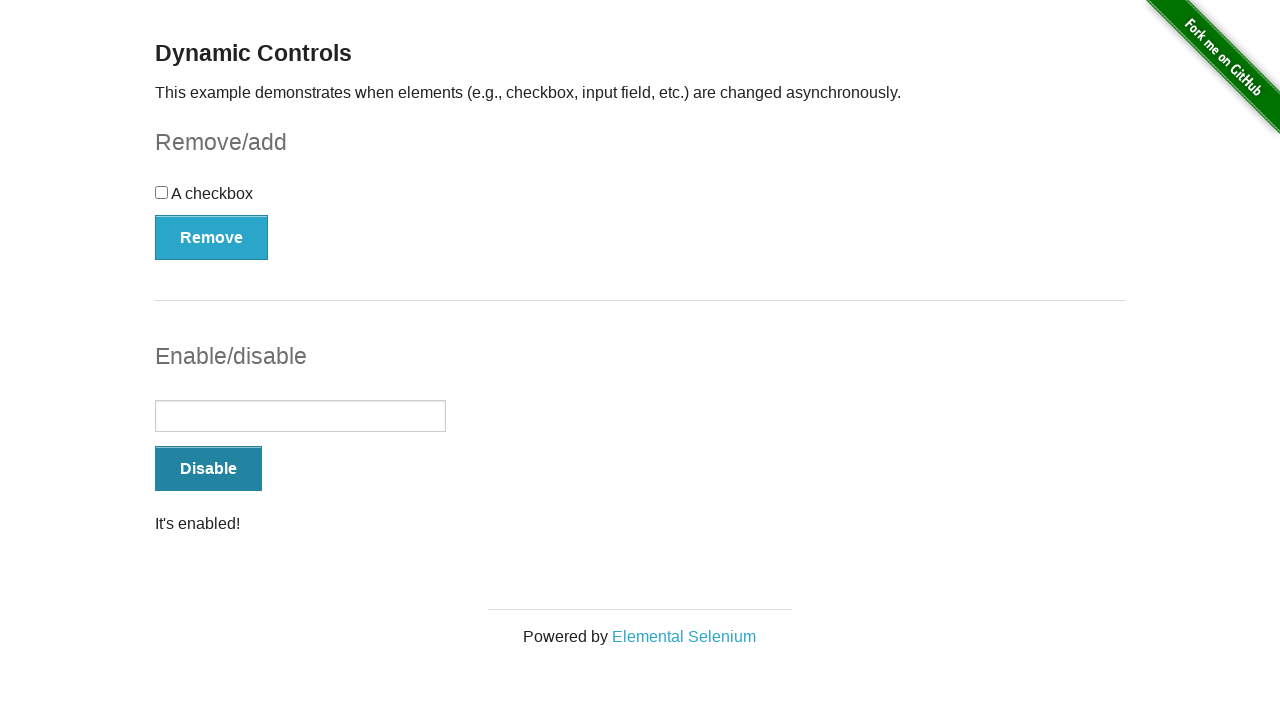

Verified the success message displays 'It's enabled!'
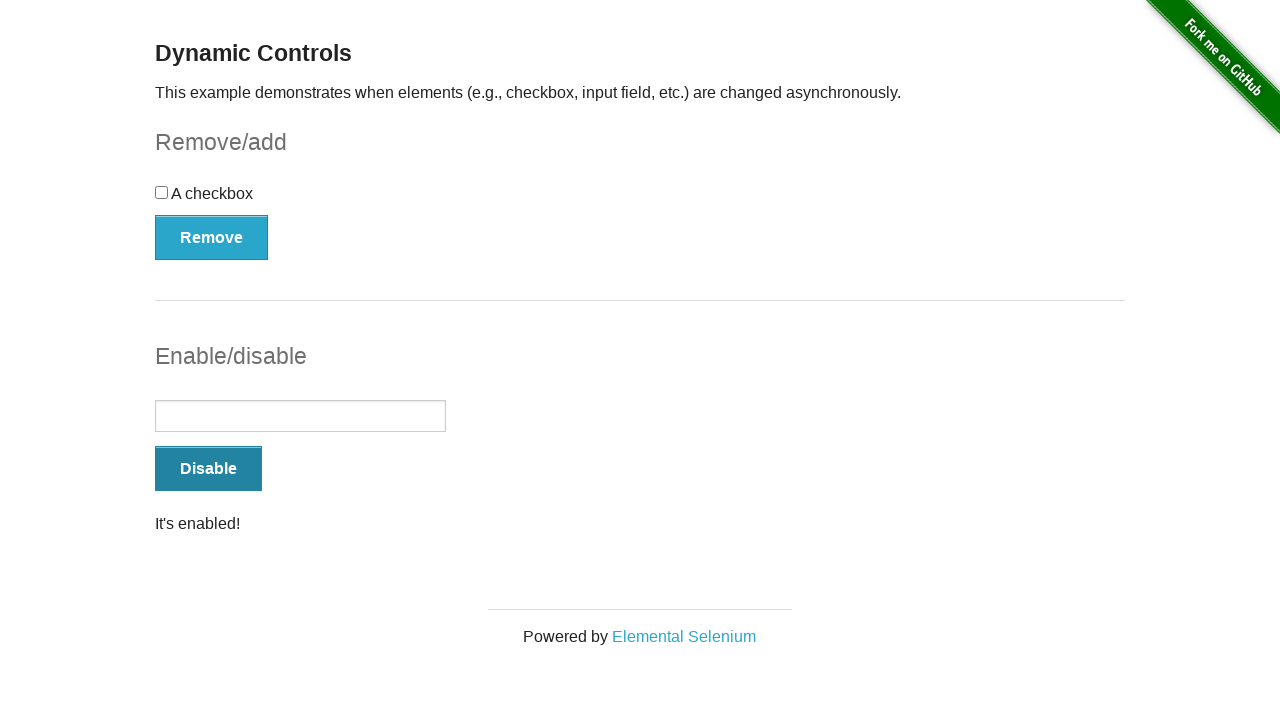

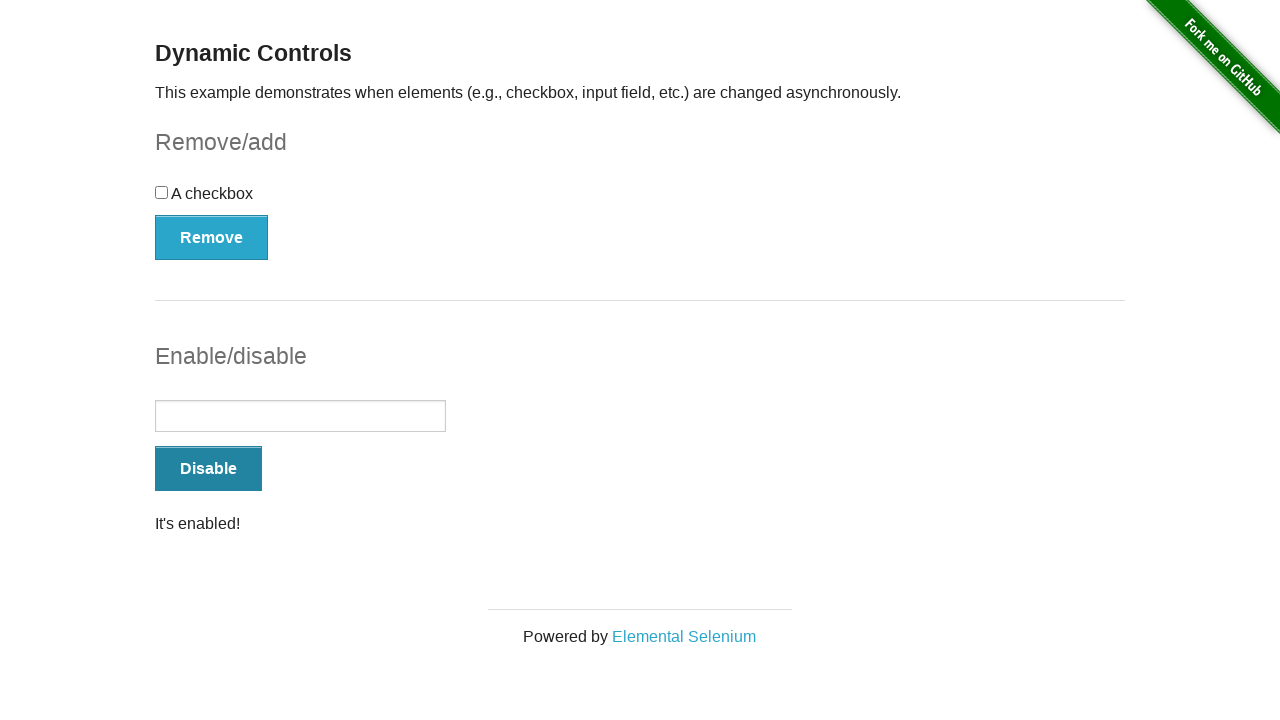